Tests marking individual items as complete by creating two items and checking their checkboxes

Starting URL: https://demo.playwright.dev/todomvc

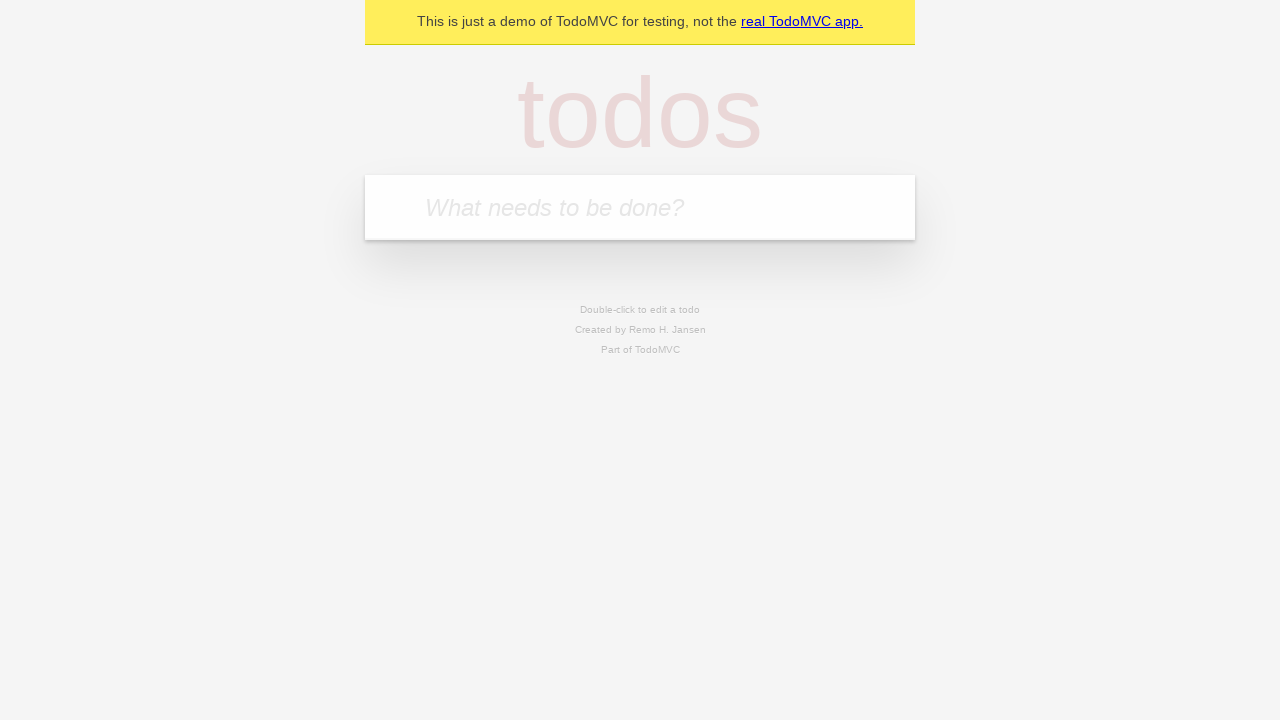

Located the 'What needs to be done?' input field
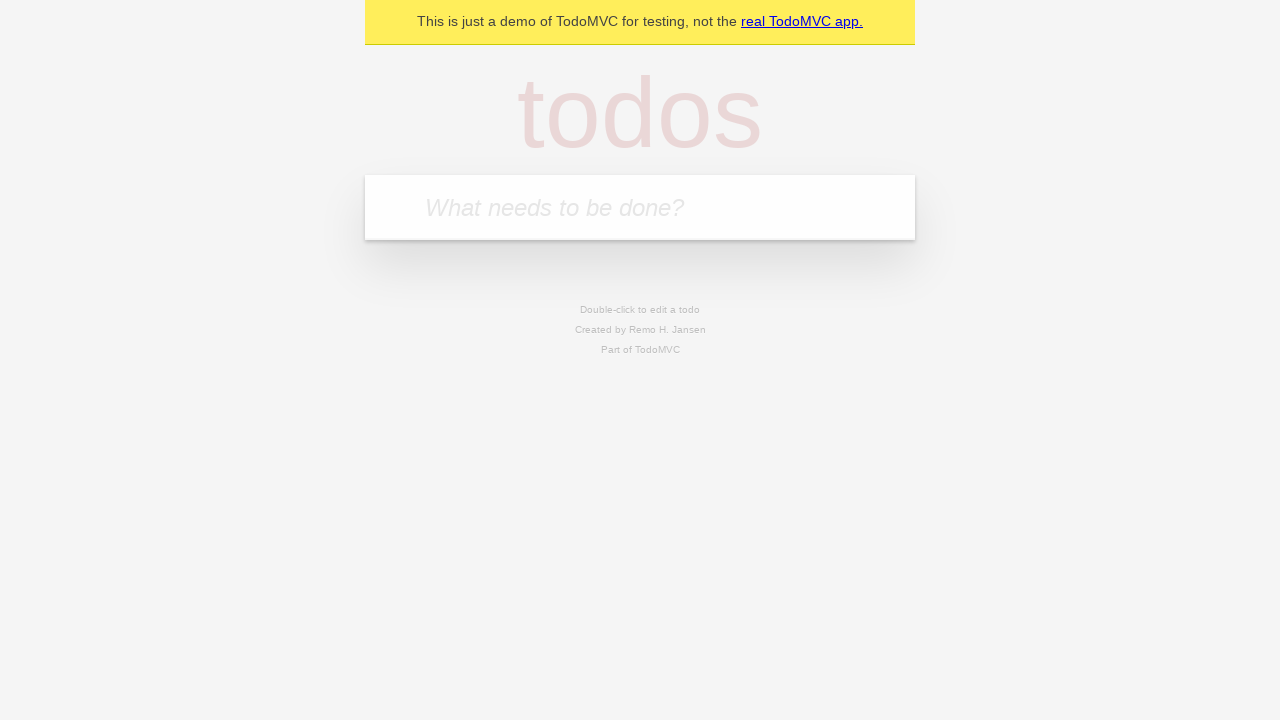

Filled input field with 'buy some cheese' on internal:attr=[placeholder="What needs to be done?"i]
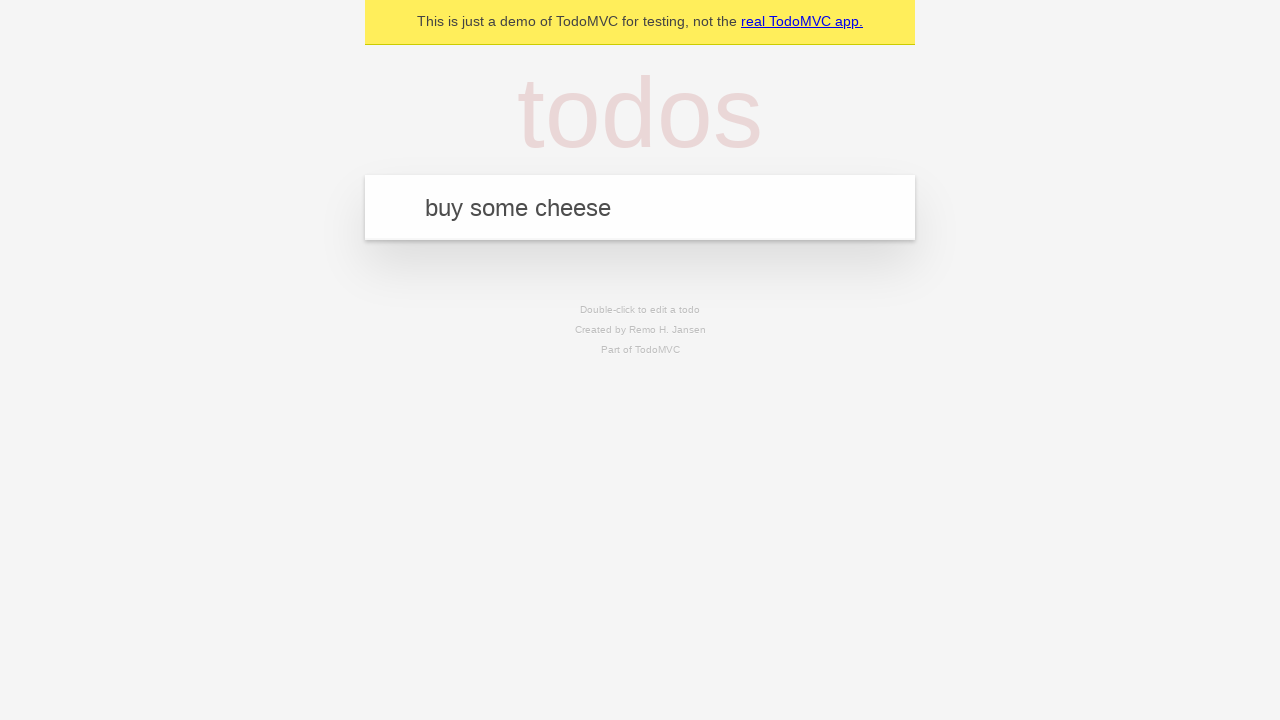

Pressed Enter to create todo item 'buy some cheese' on internal:attr=[placeholder="What needs to be done?"i]
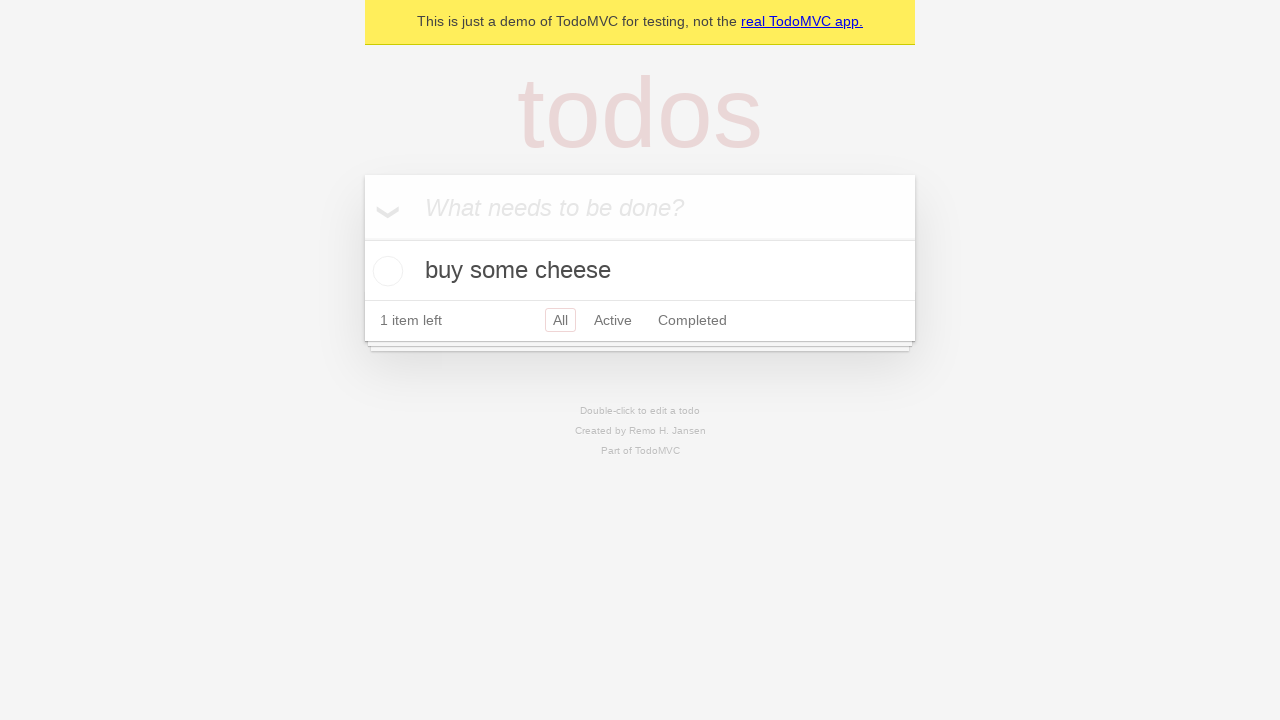

Filled input field with 'feed the cat' on internal:attr=[placeholder="What needs to be done?"i]
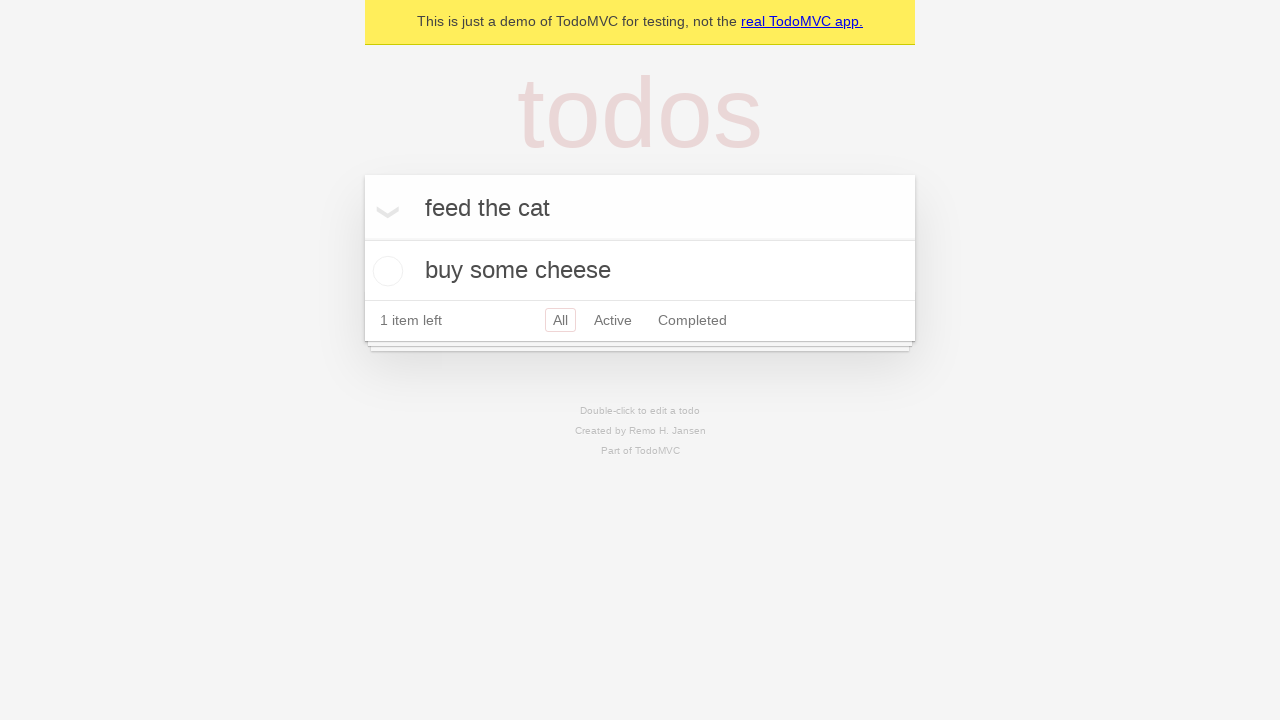

Pressed Enter to create todo item 'feed the cat' on internal:attr=[placeholder="What needs to be done?"i]
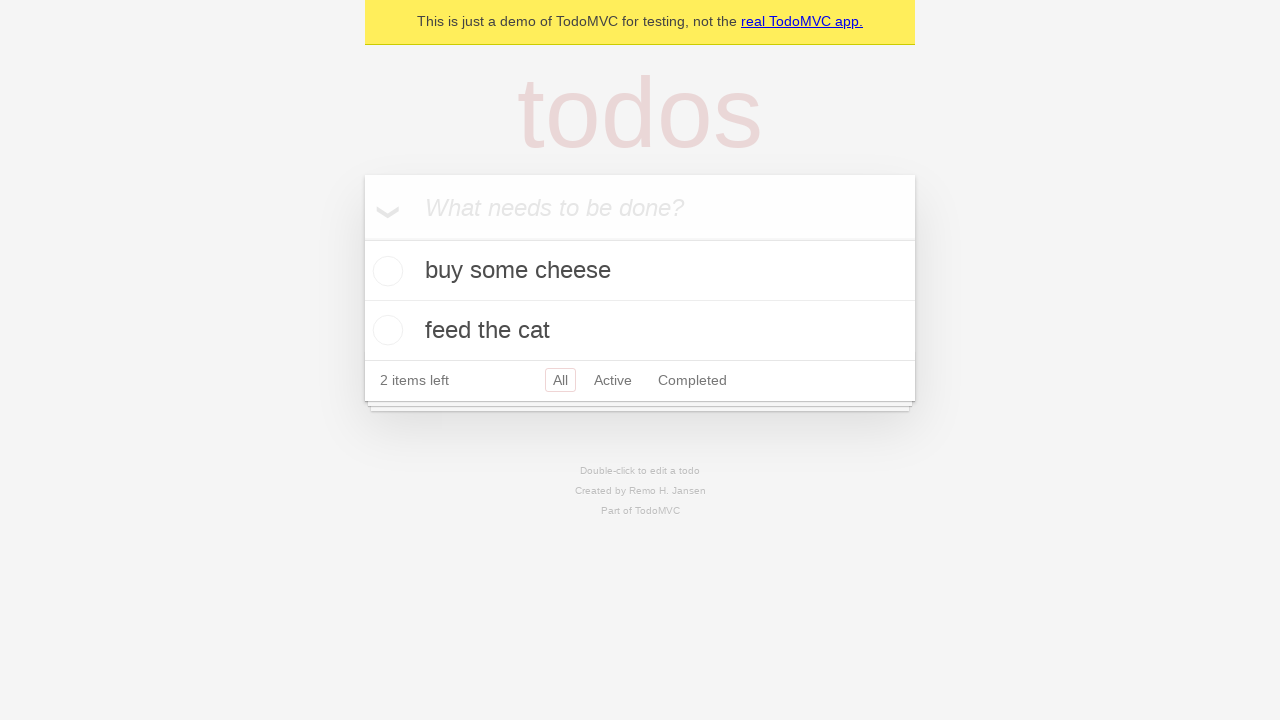

Located the first todo item
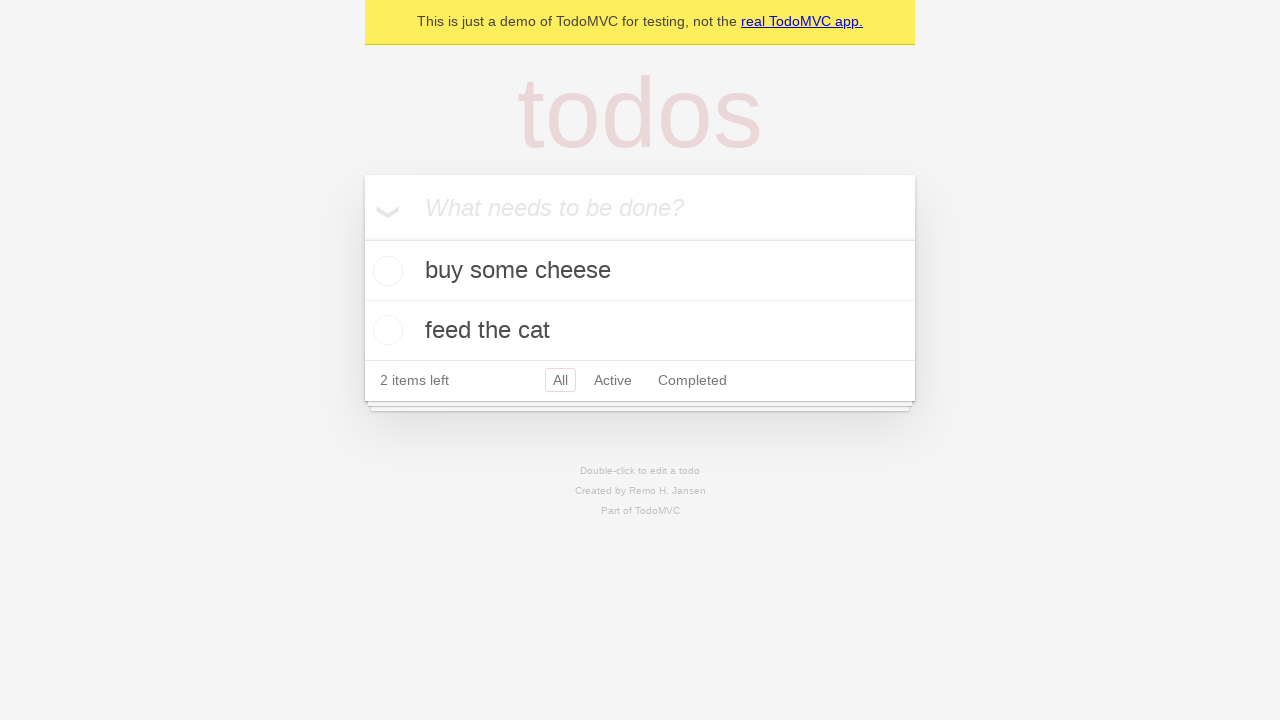

Checked the checkbox for the first todo item 'buy some cheese' at (385, 271) on internal:testid=[data-testid="todo-item"s] >> nth=0 >> internal:role=checkbox
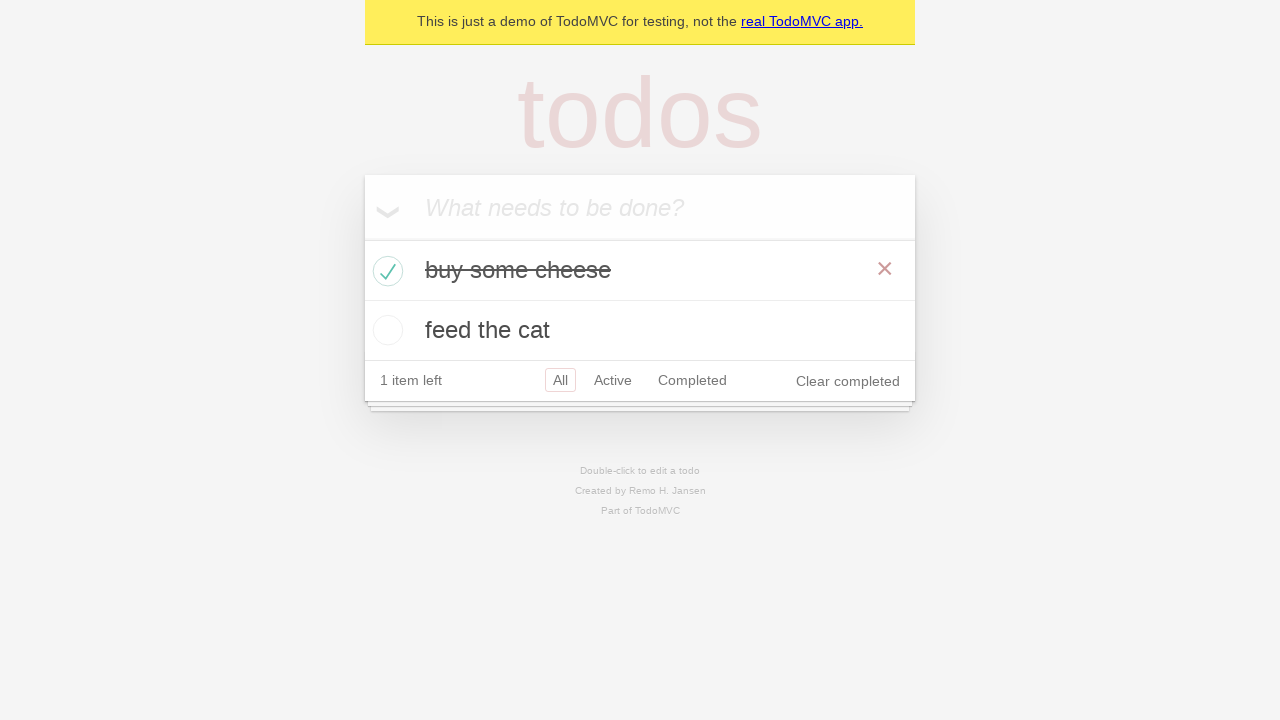

Located the second todo item
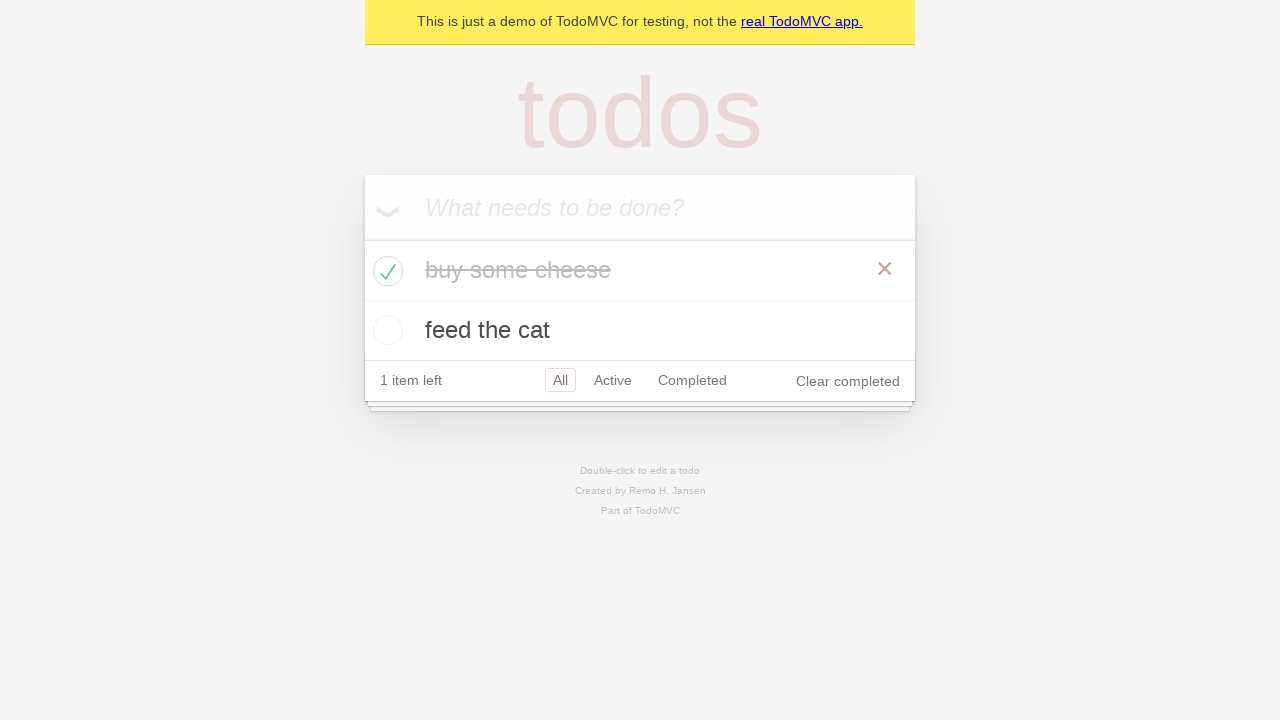

Checked the checkbox for the second todo item 'feed the cat' at (385, 330) on internal:testid=[data-testid="todo-item"s] >> nth=1 >> internal:role=checkbox
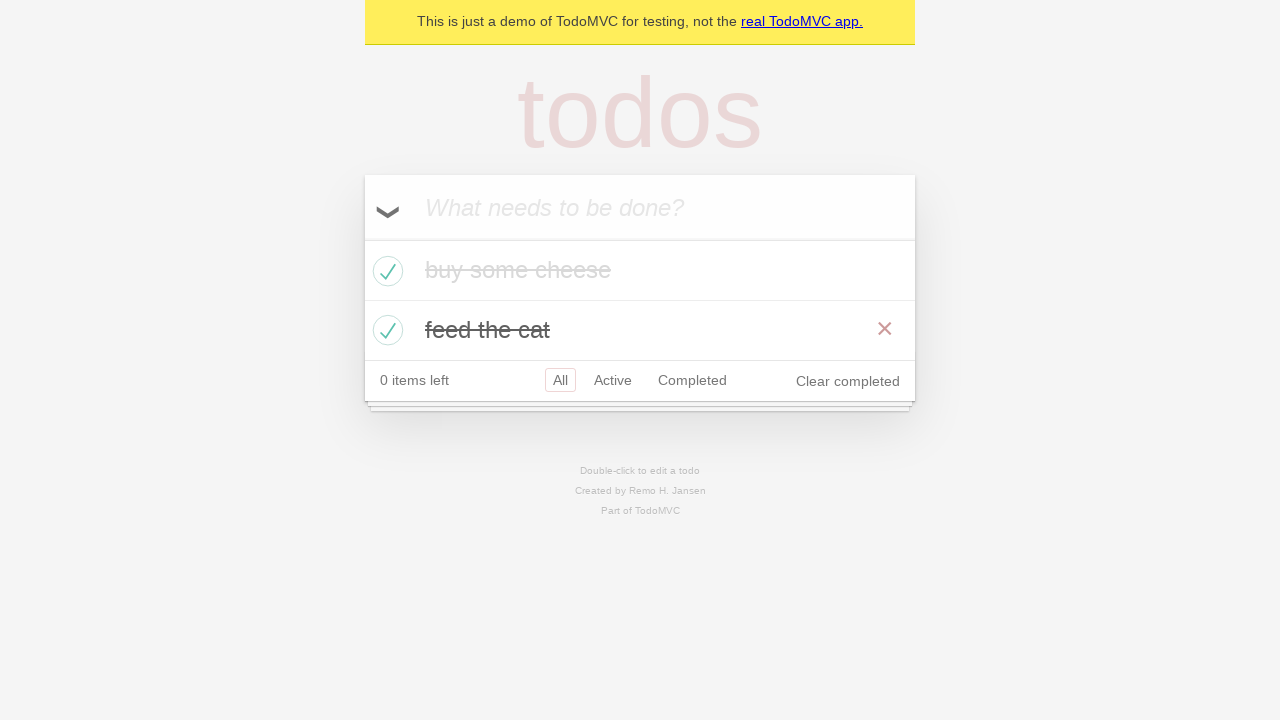

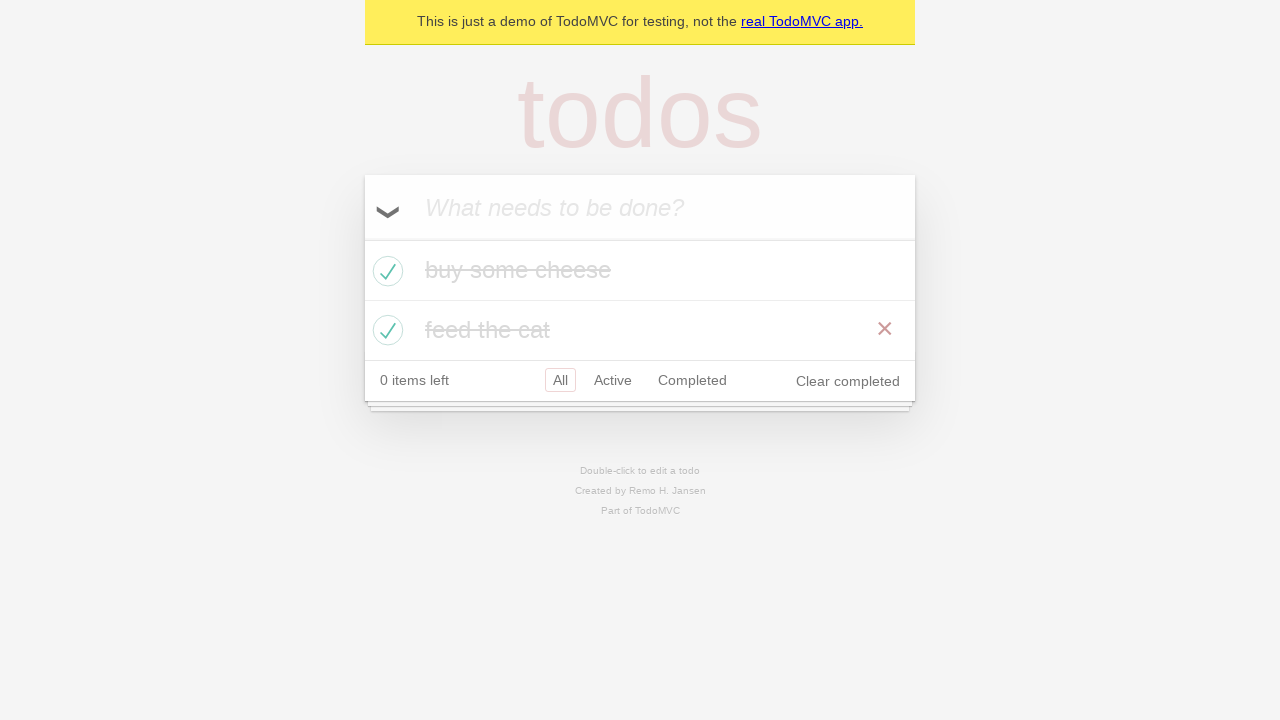